Tests dropdown selection by selecting an option by index

Starting URL: https://the-internet.herokuapp.com/dropdown

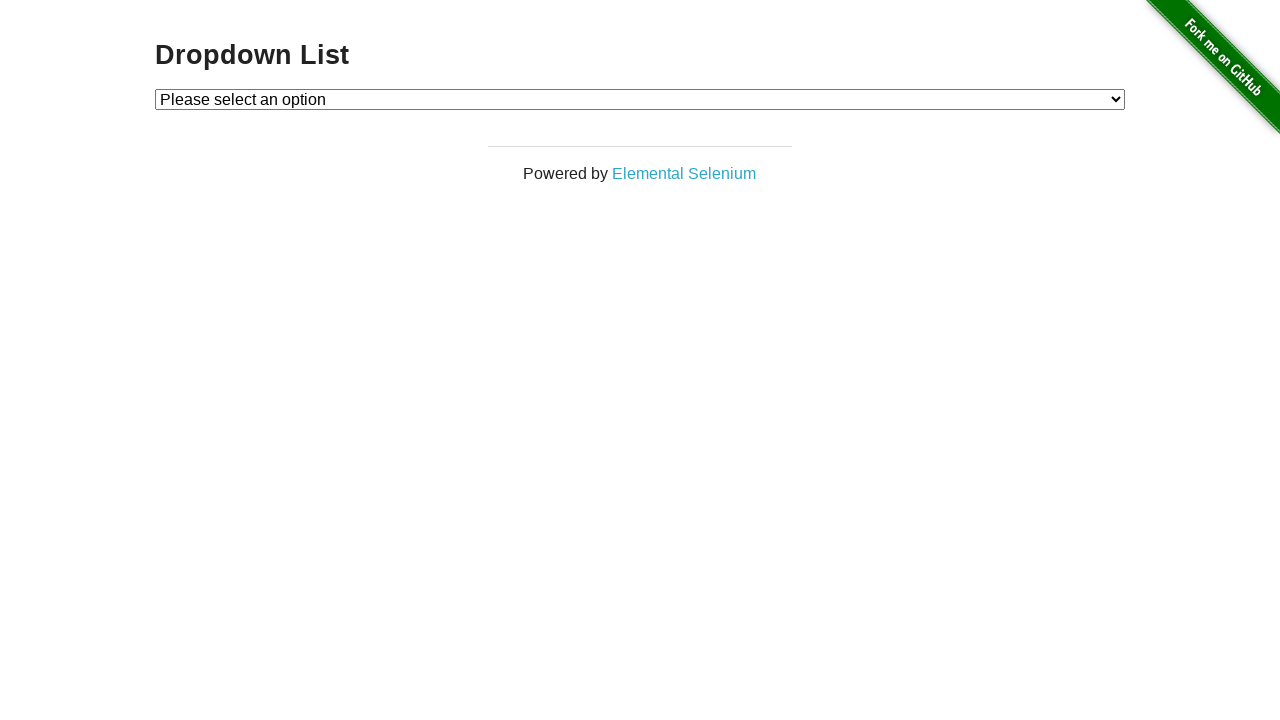

Navigated to dropdown test page
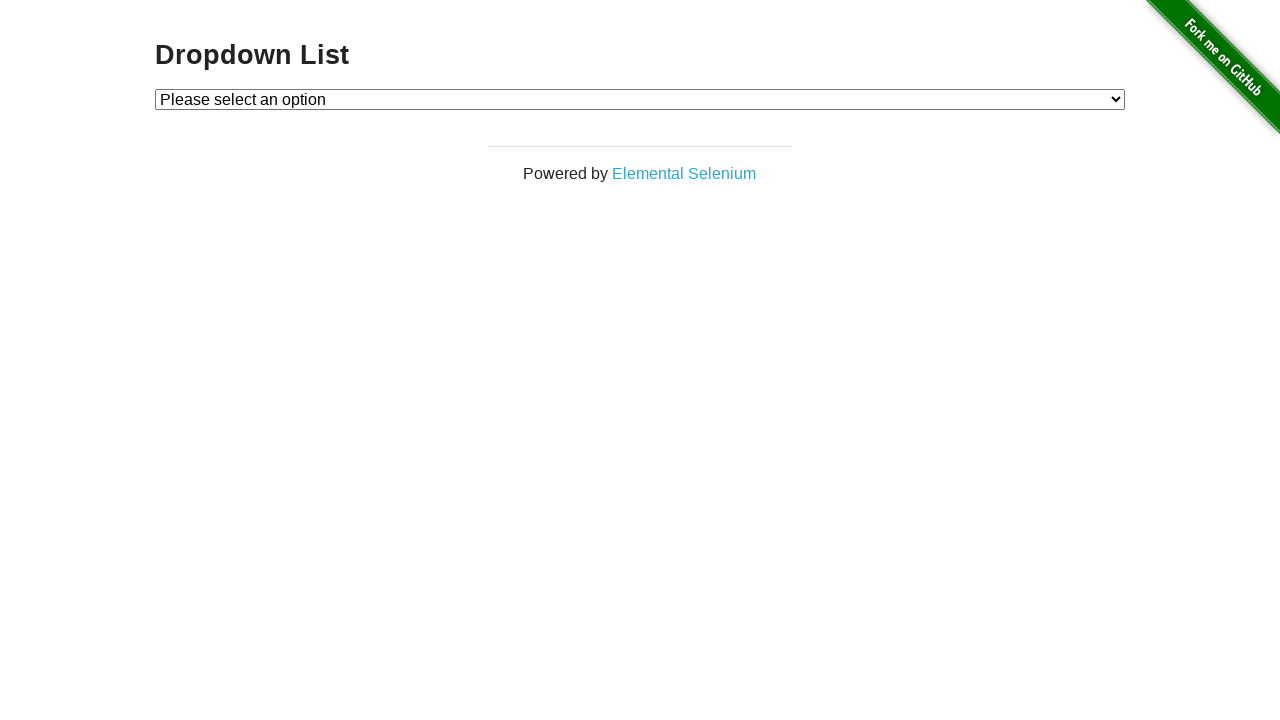

Selected dropdown option at index 1 on #dropdown
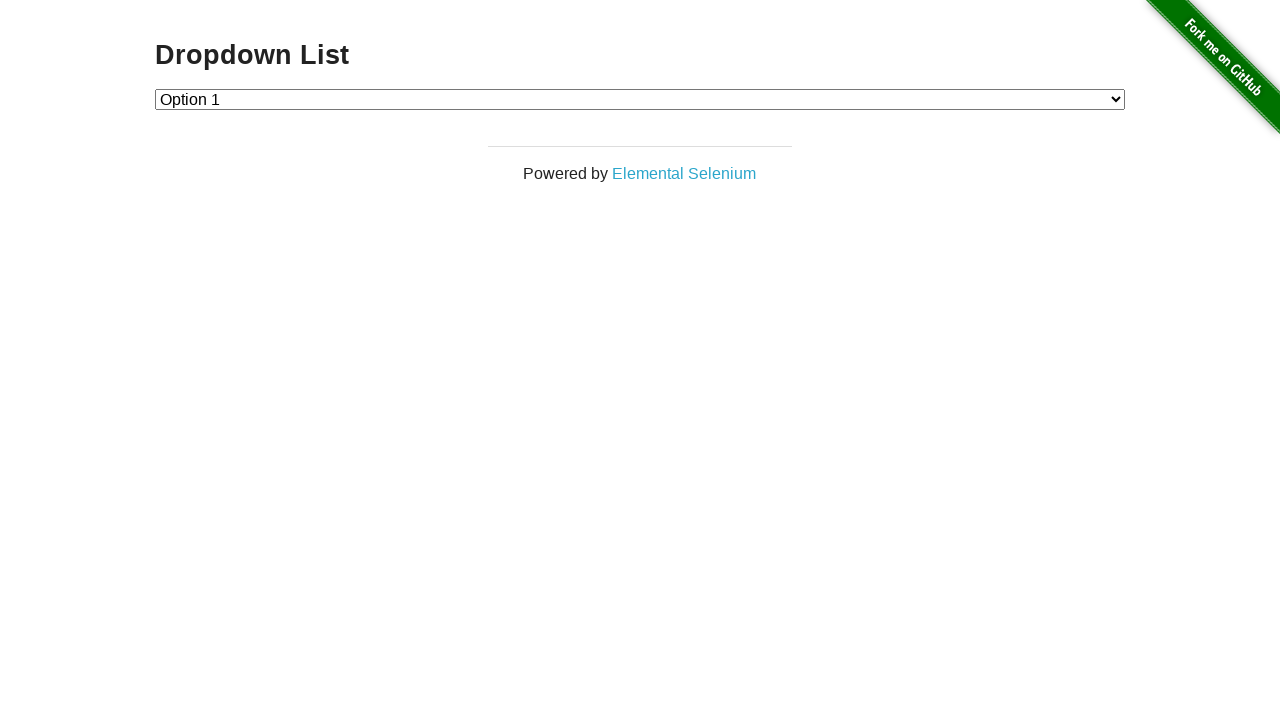

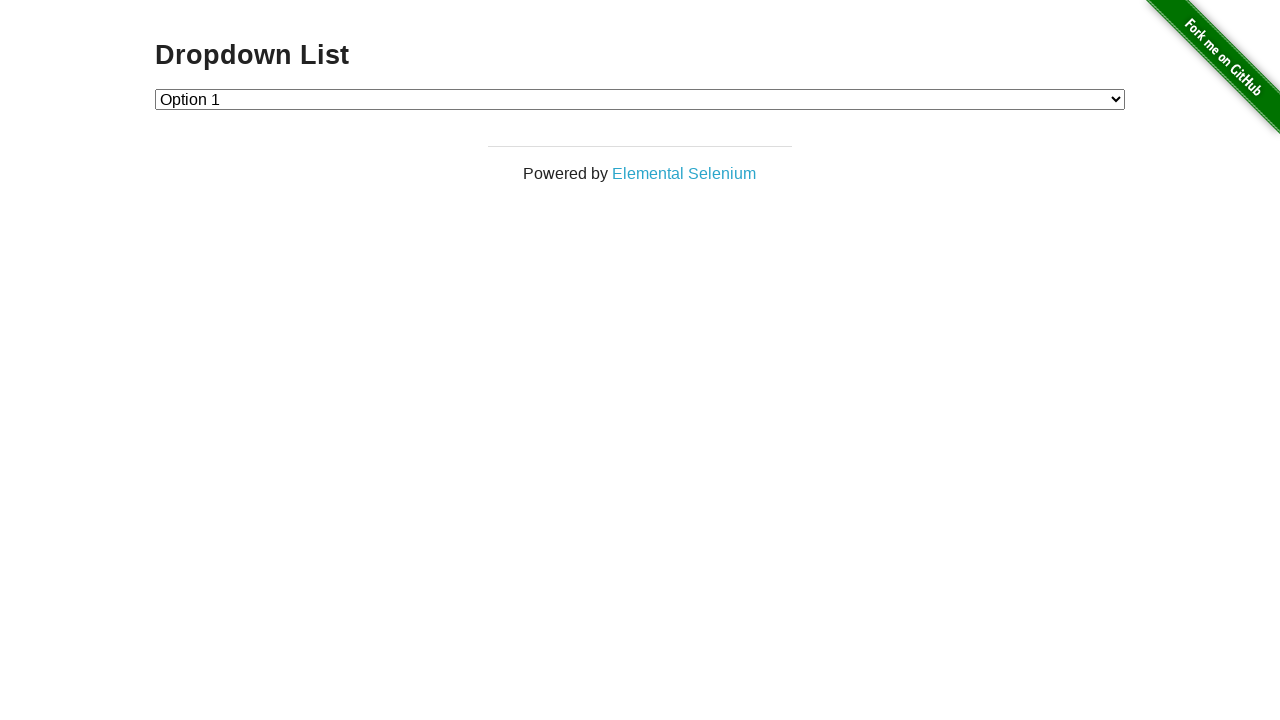